Opens the DemoBlaze website and maximizes the browser window

Starting URL: https://www.demoblaze.com/

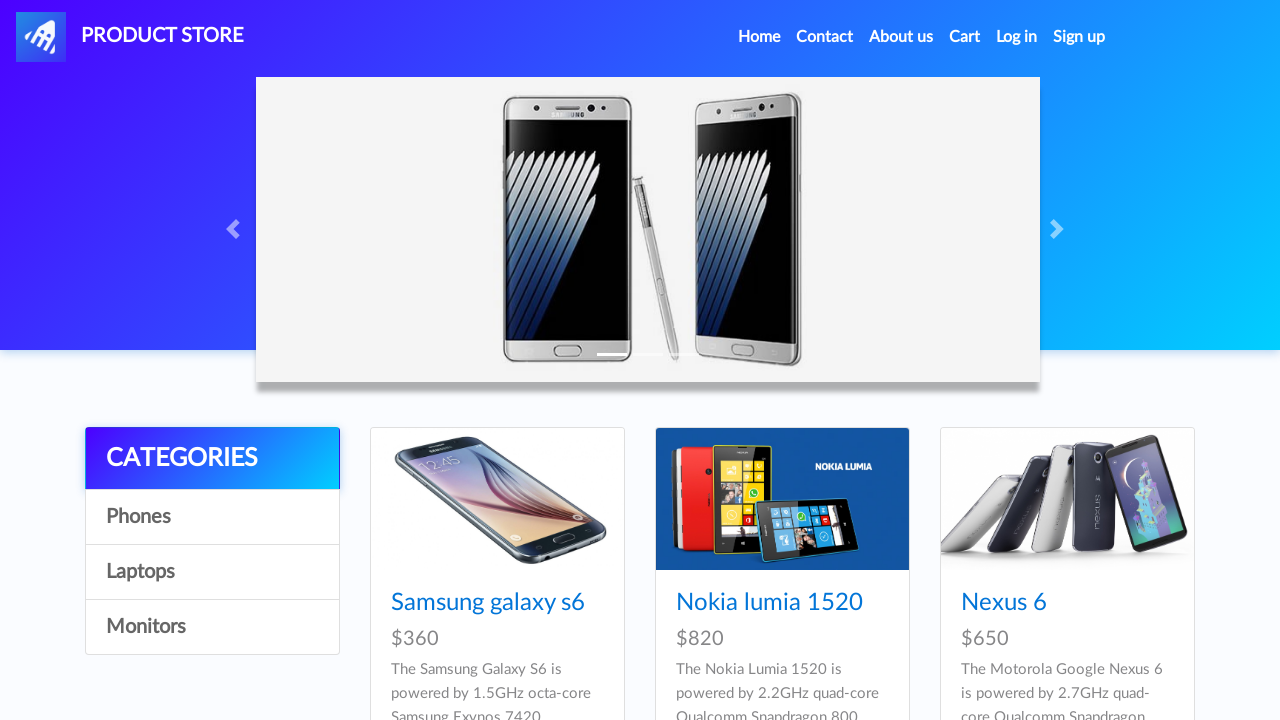

Waited for page to load (1000ms timeout)
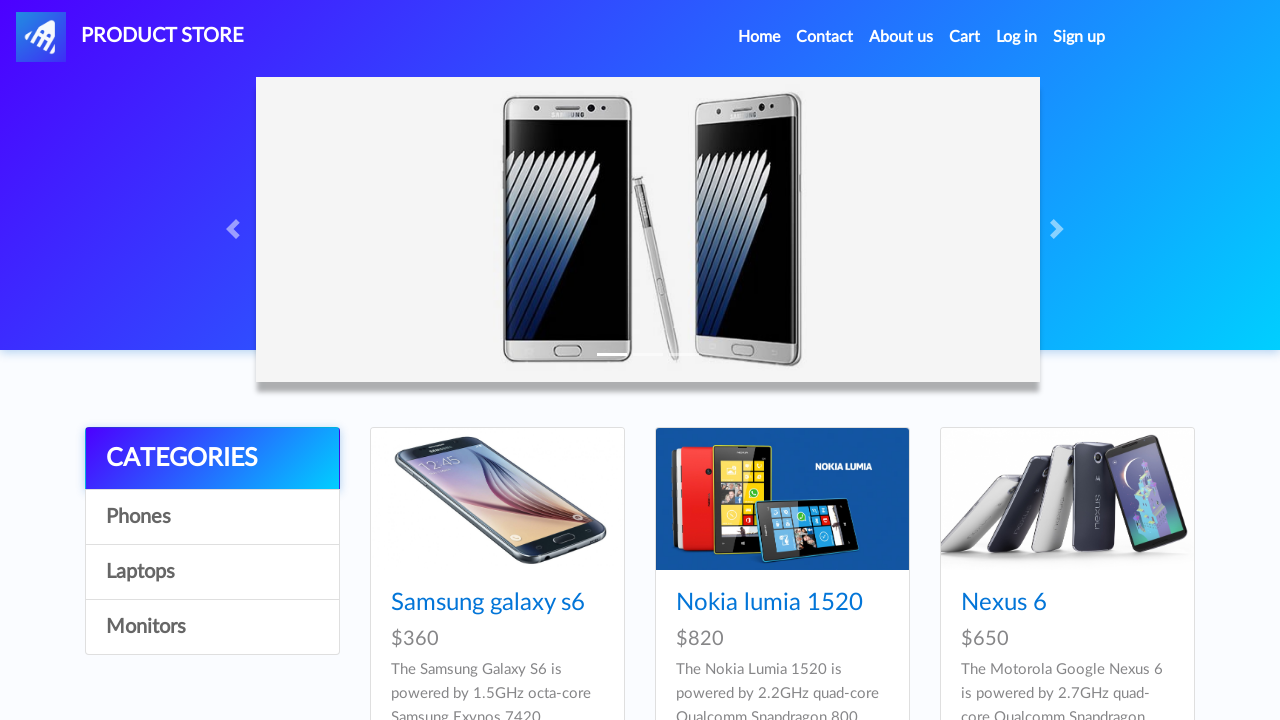

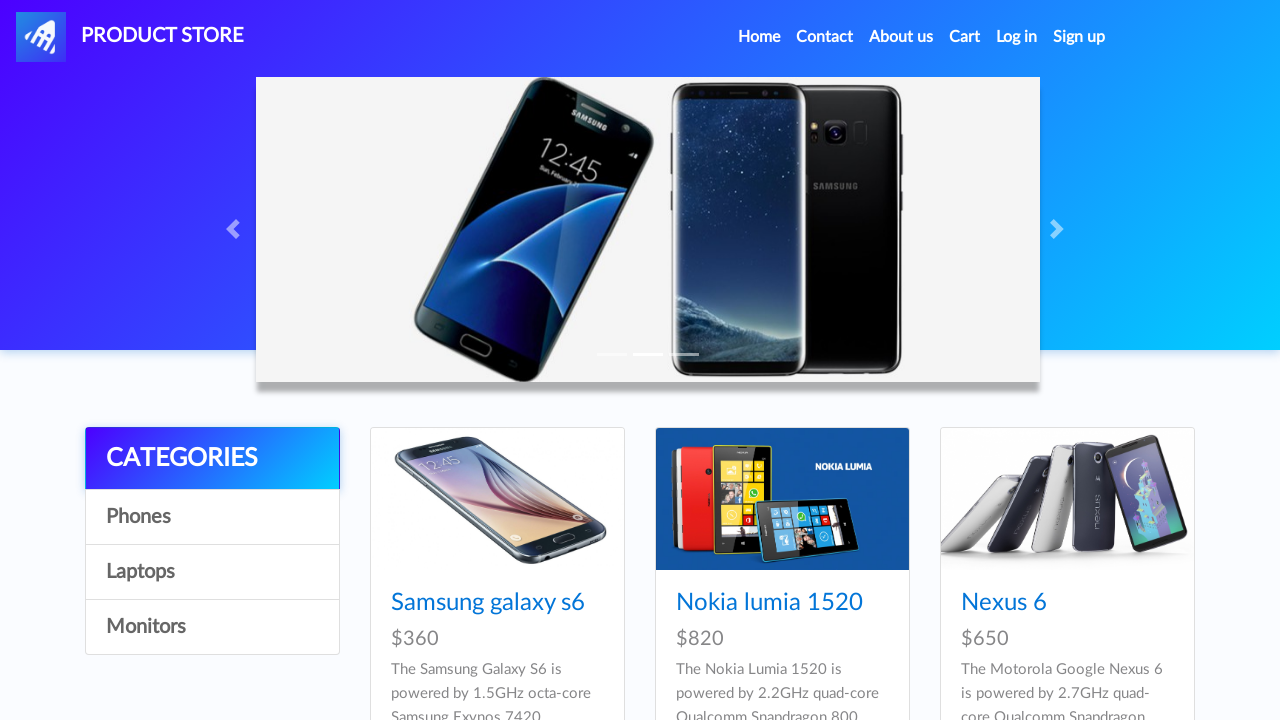